Clicks a button with dynamic ID and verifies that a delayed message appears after the click

Starting URL: https://thefreerangetester.github.io/sandbox-automation-testing/

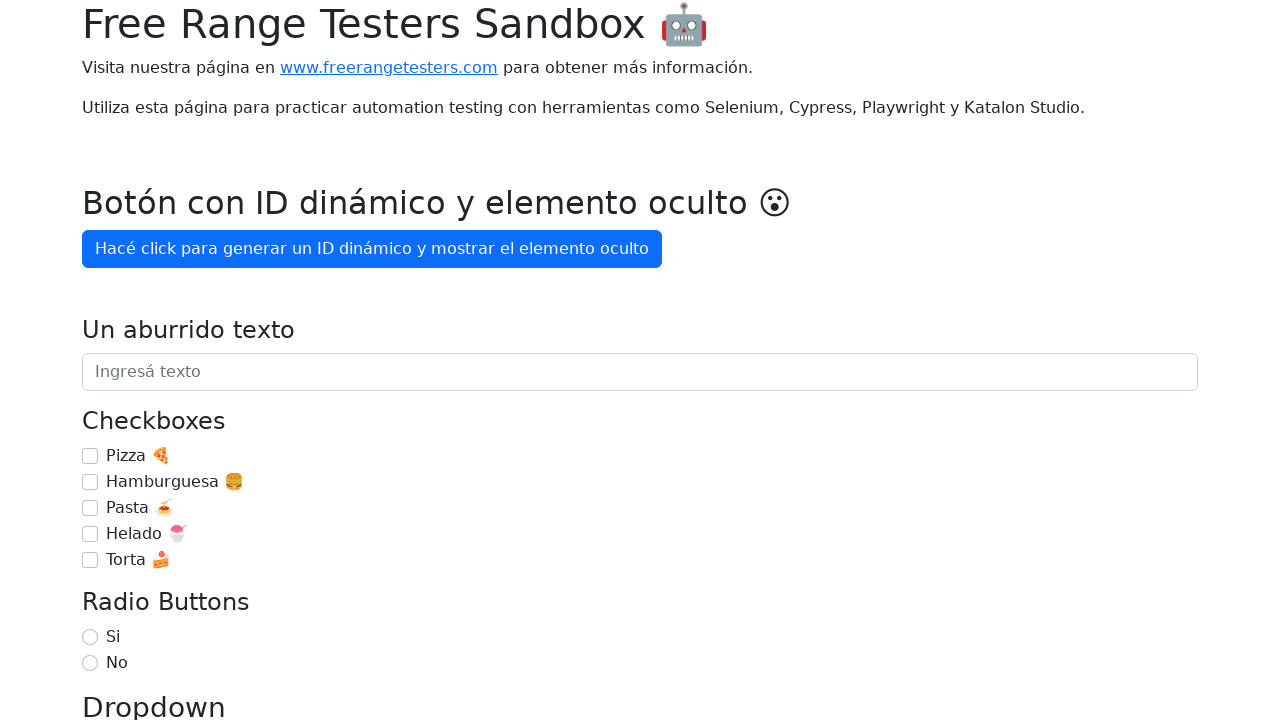

Navigated to the sandbox automation testing page
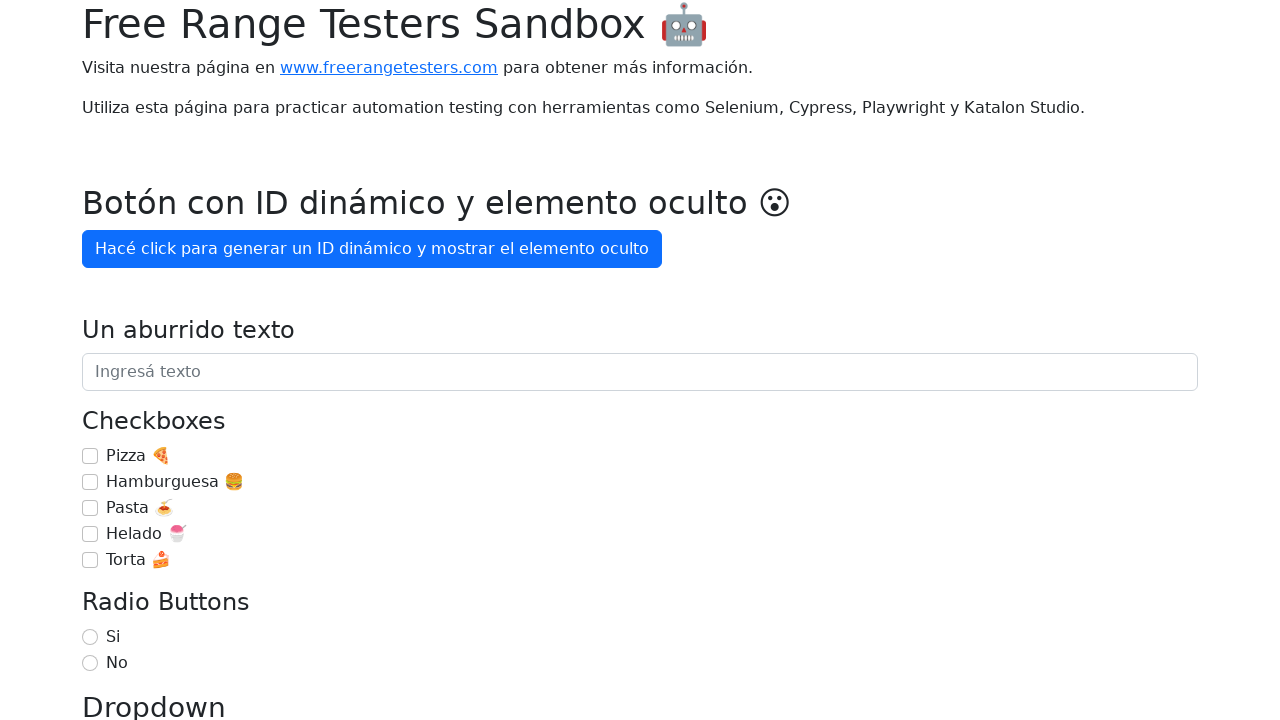

Clicked the dynamic ID button 'Hacé click para generar un ID' at (372, 249) on internal:role=button[name="Hacé click para generar un ID"i]
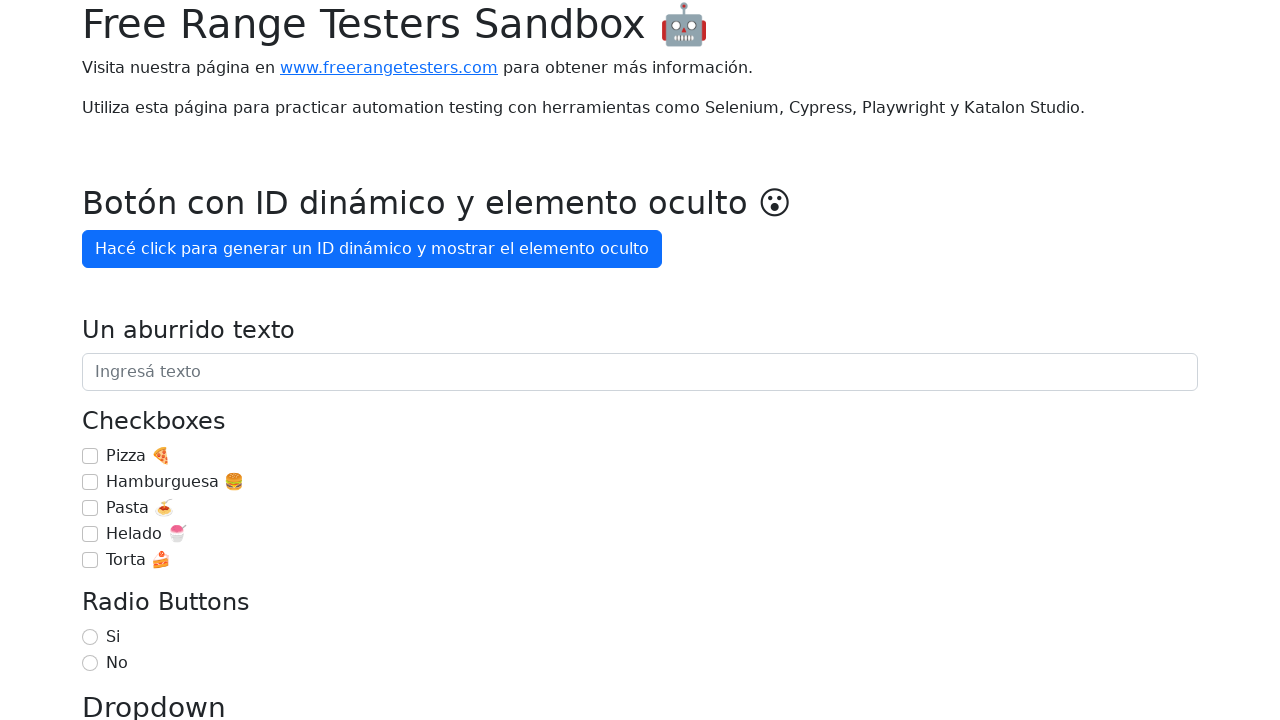

Verified that the delayed message 'OMG, aparezco después de 3' appeared after 3 seconds
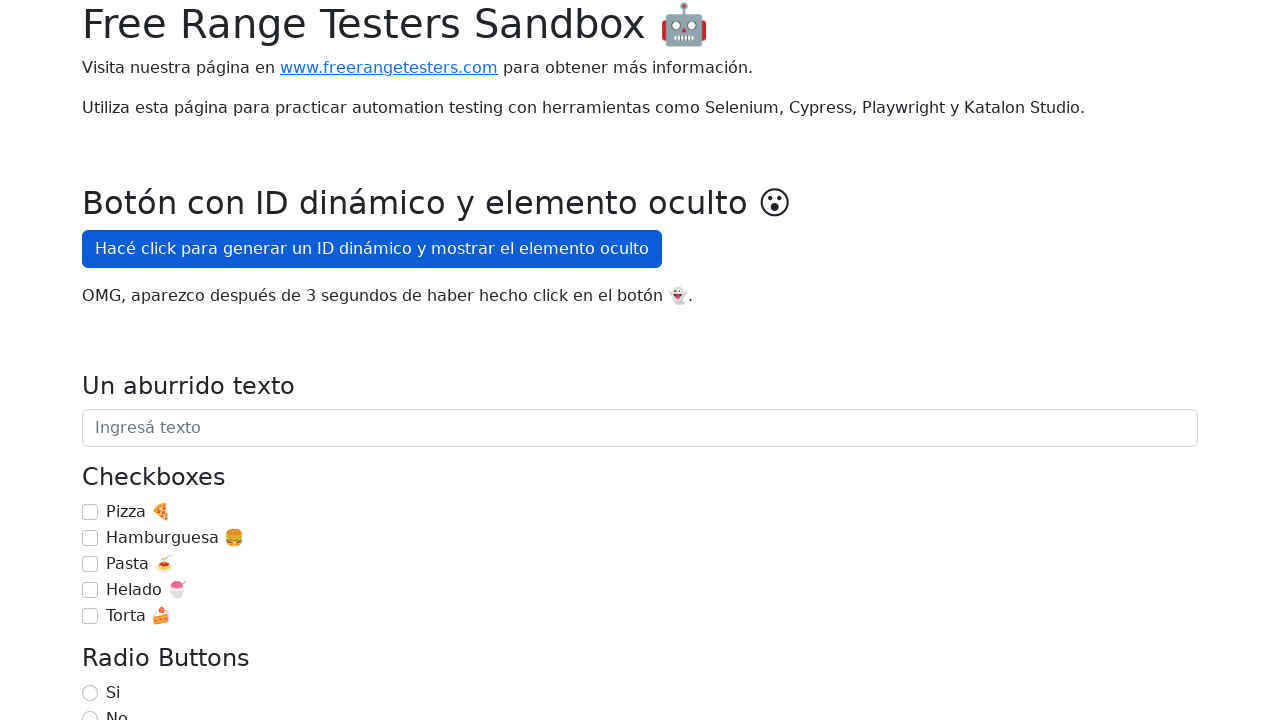

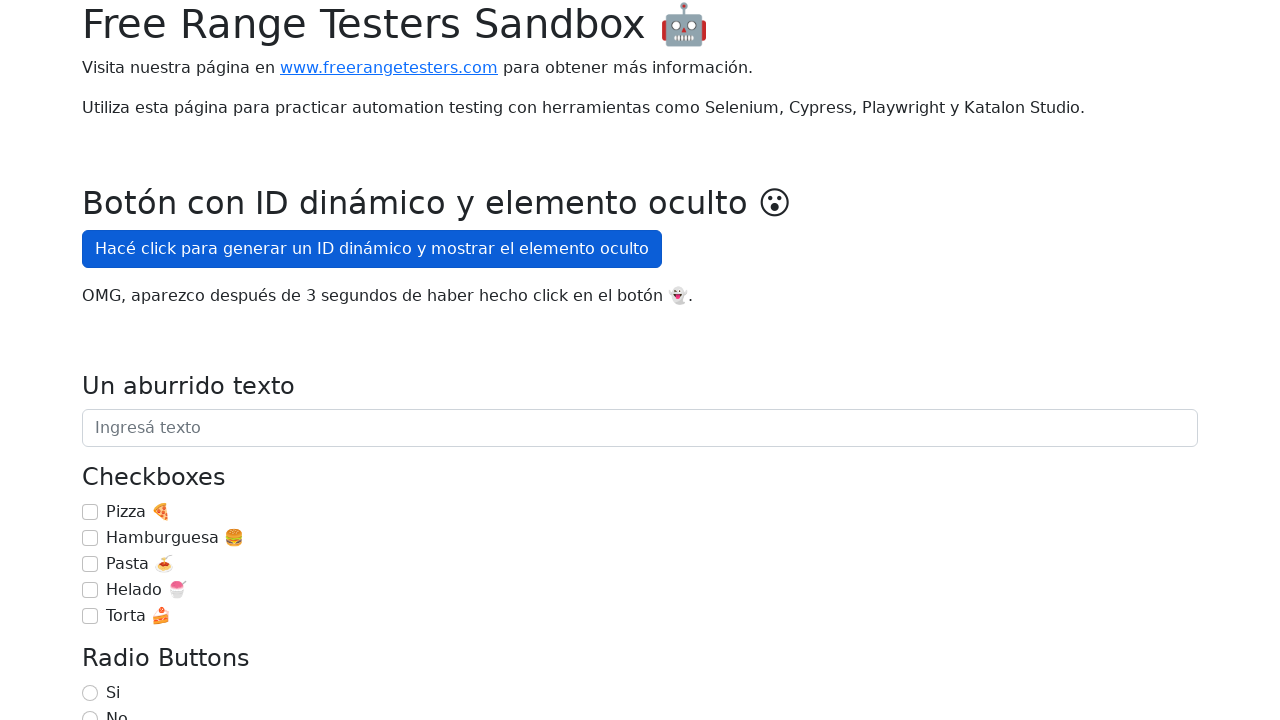